Tests various form elements on Selenium's test form page including text inputs, submit buttons, image buttons, checkboxes, dropdown selects, and multi-select listboxes with random selections.

Starting URL: https://www.selenium.dev/selenium/web/formPage.html

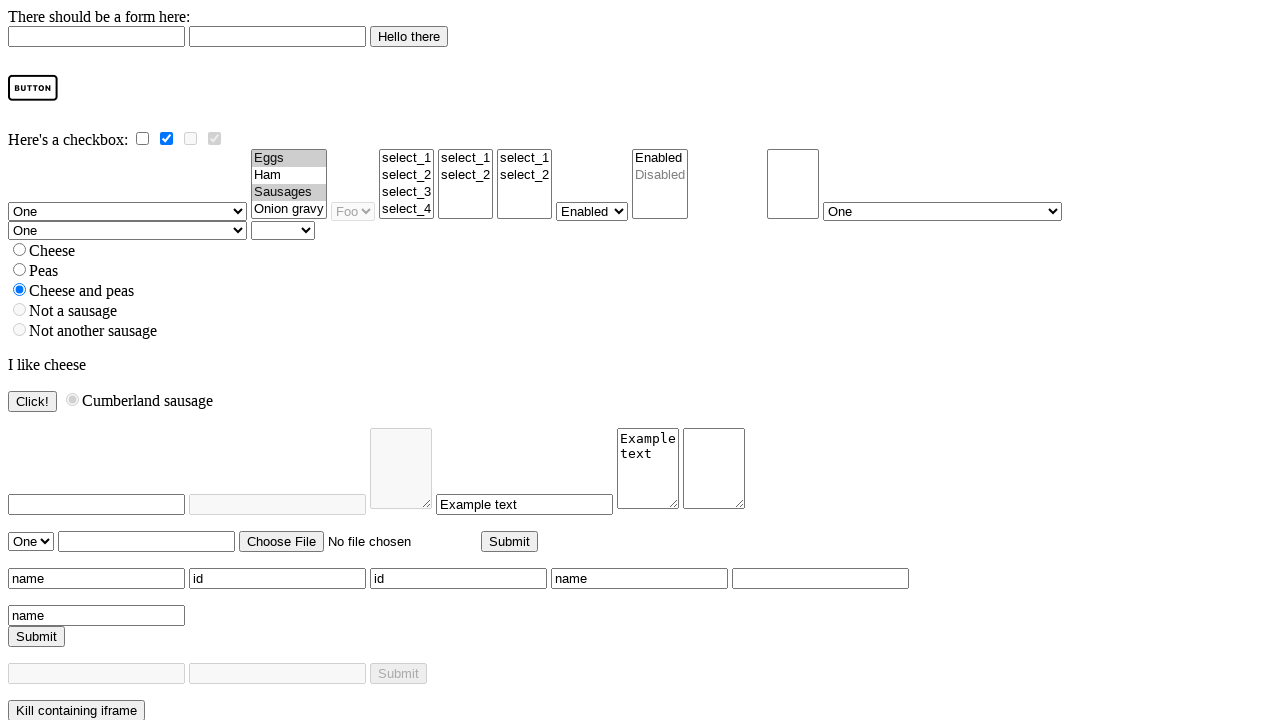

Navigated to Selenium test form page
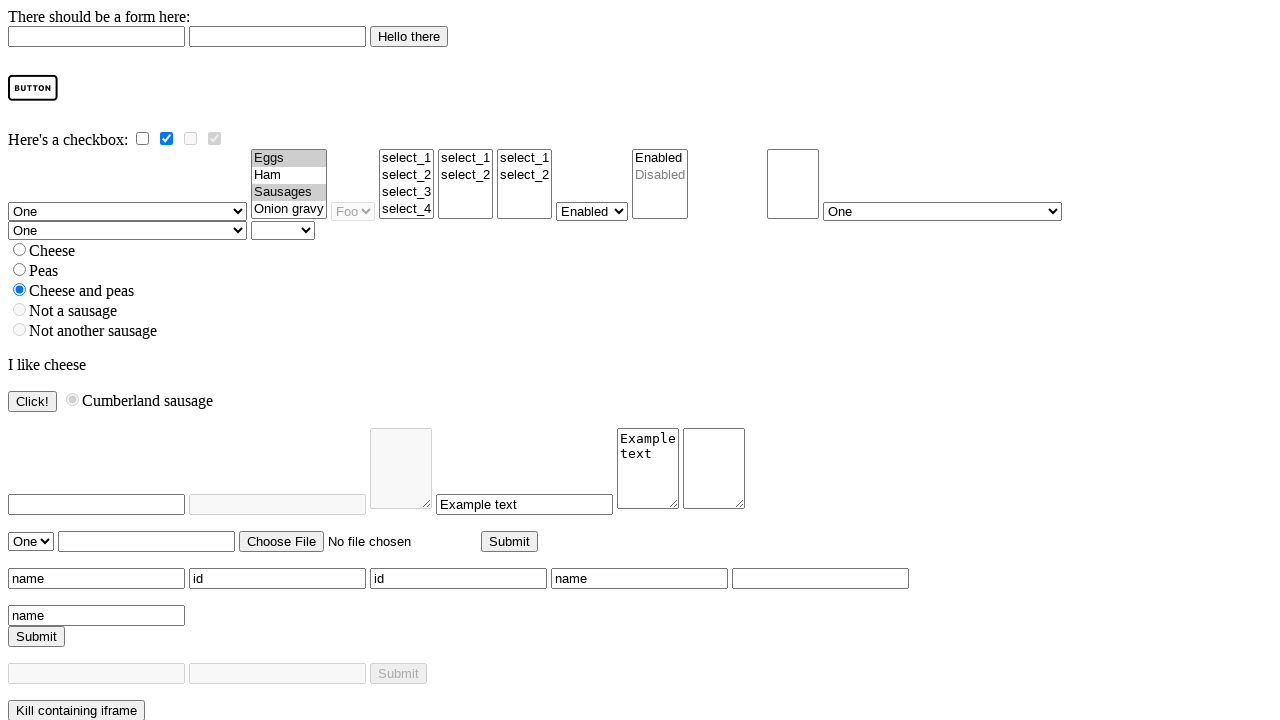

Filled email field with 'testuser@example.com' on #email
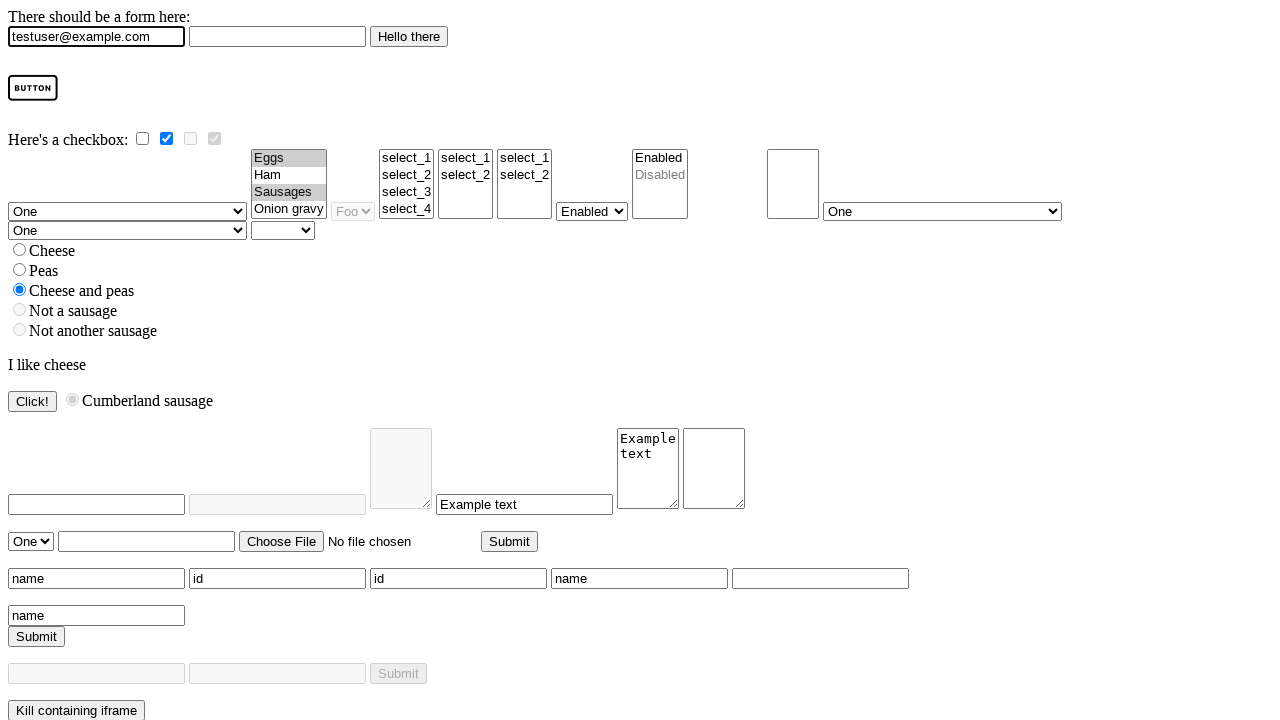

Filled age field with '25' on #age
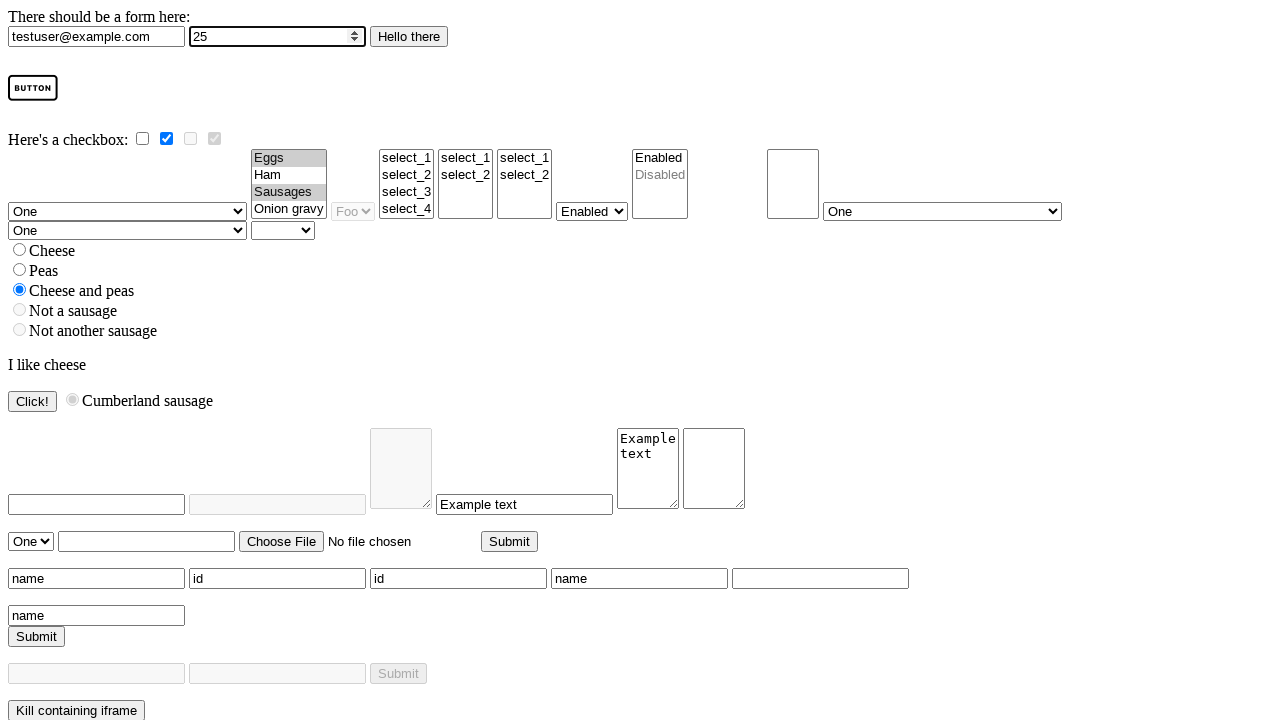

Clicked the submit button at (409, 36) on #submitButton
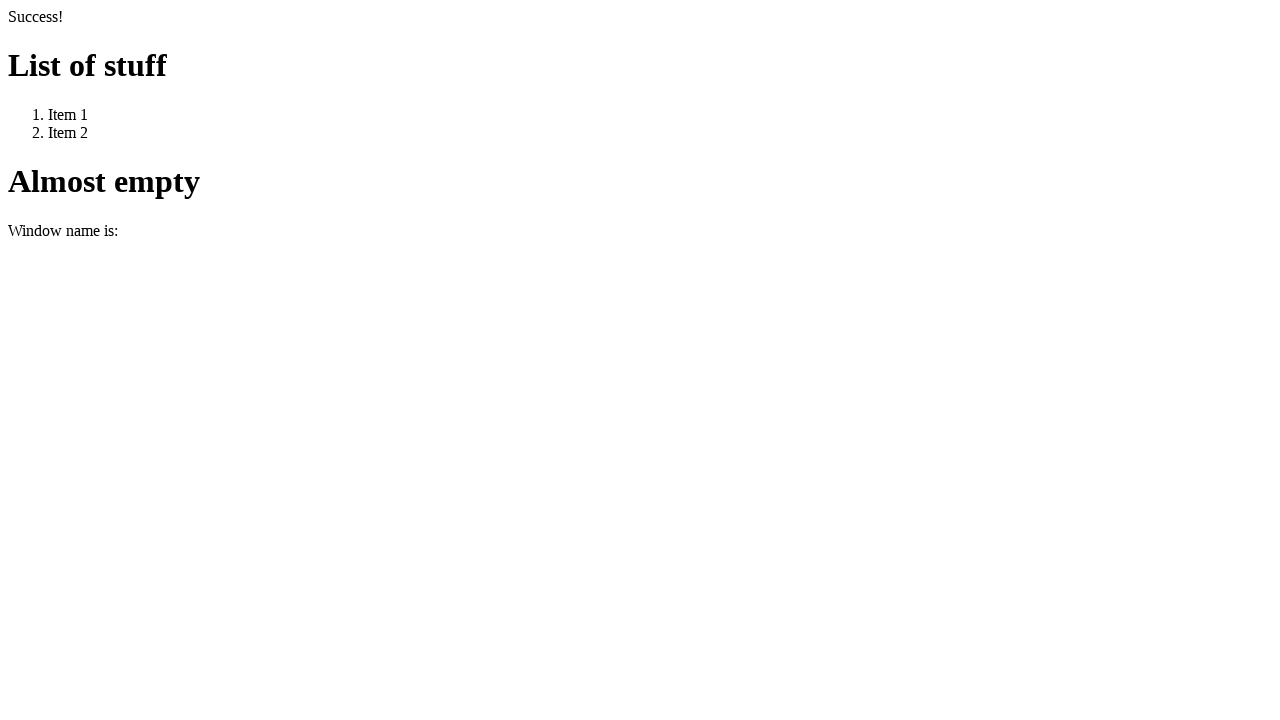

Success page loaded after form submission
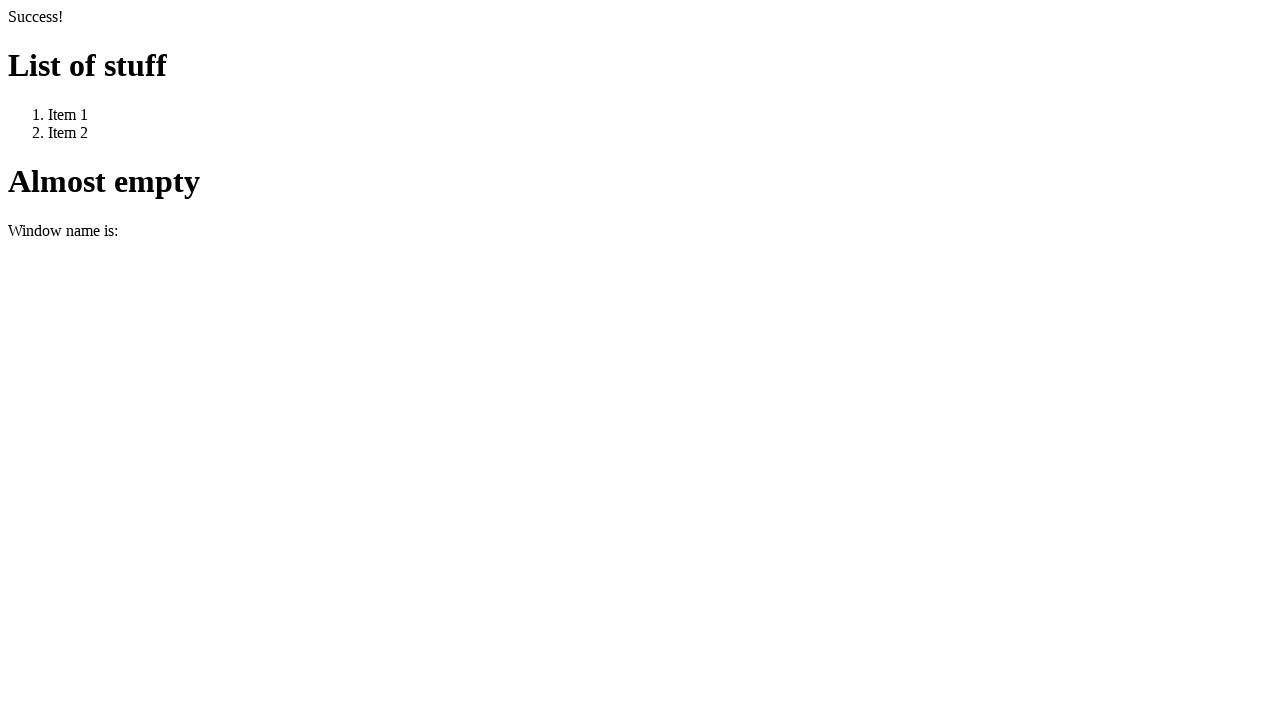

Navigated back to form page
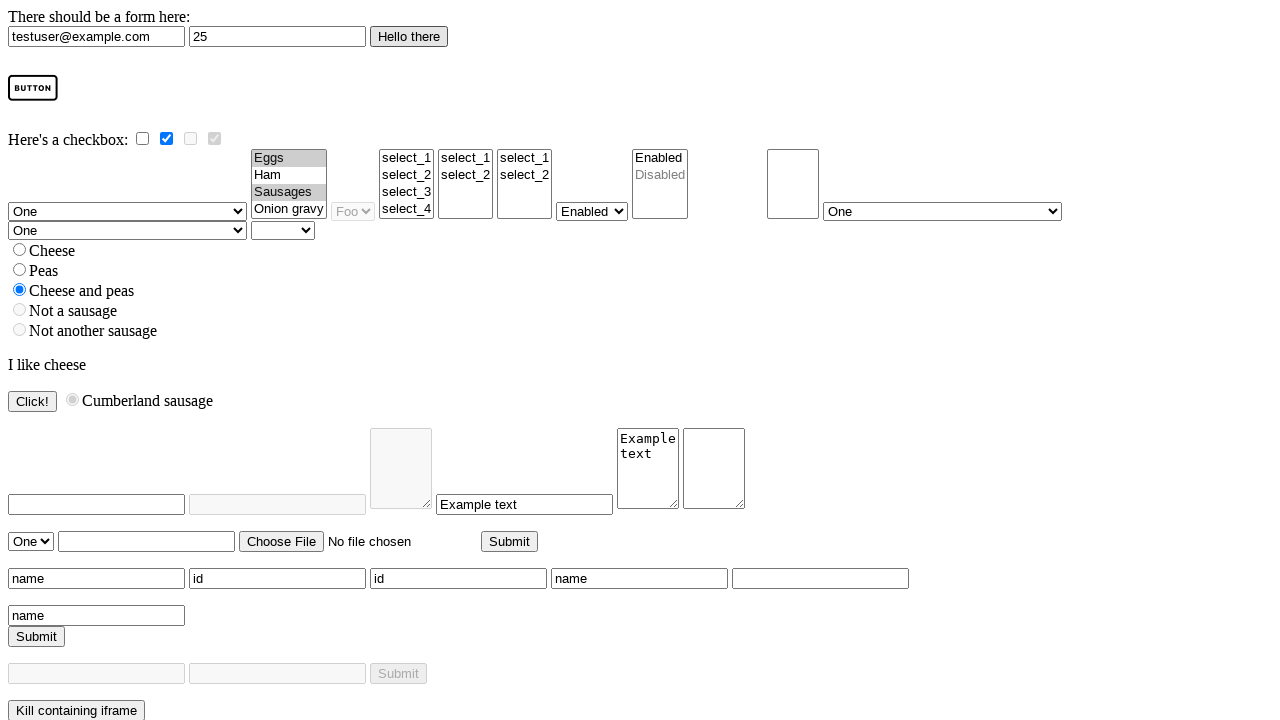

Clicked the image button at (33, 88) on #imageButton
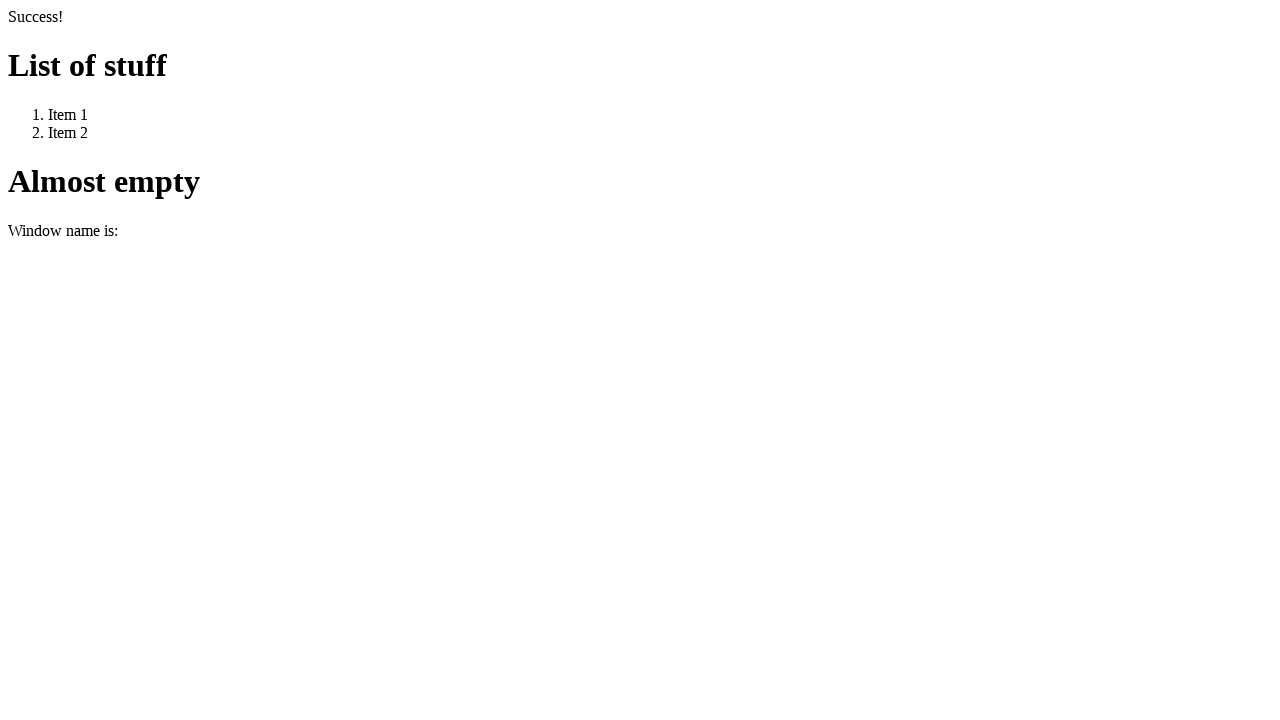

Success page loaded after image button click
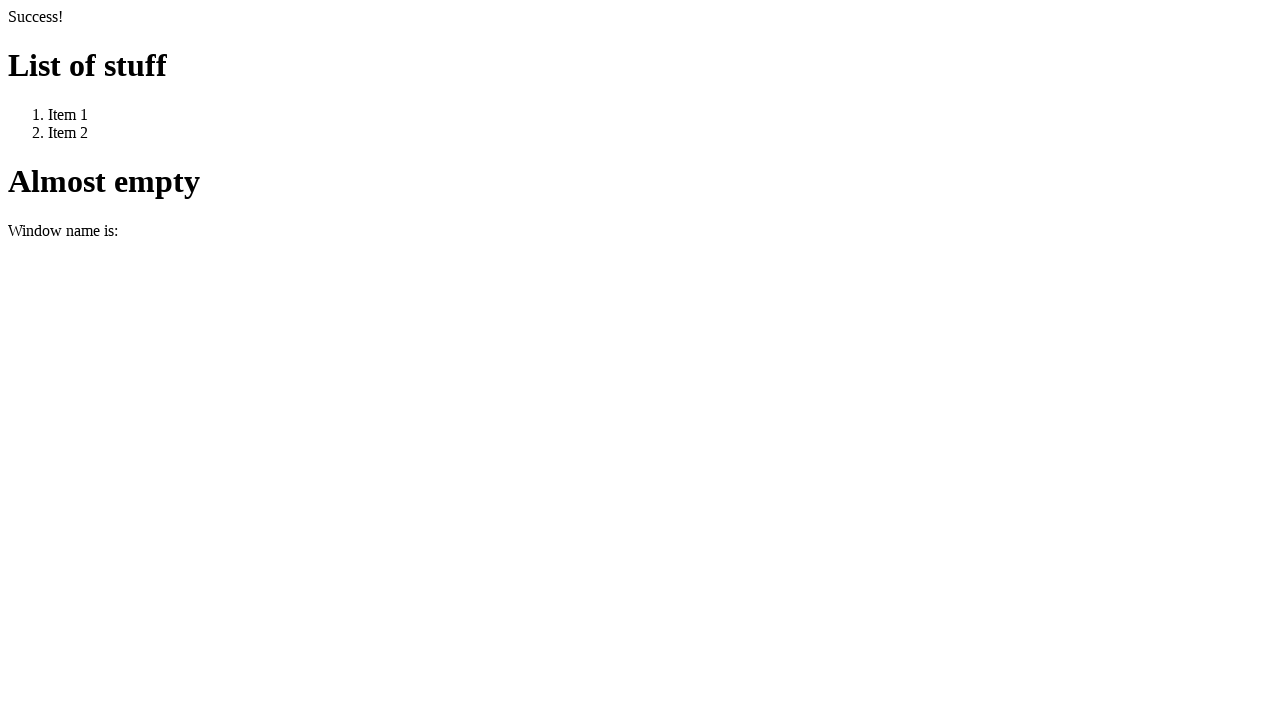

Navigated back to form page
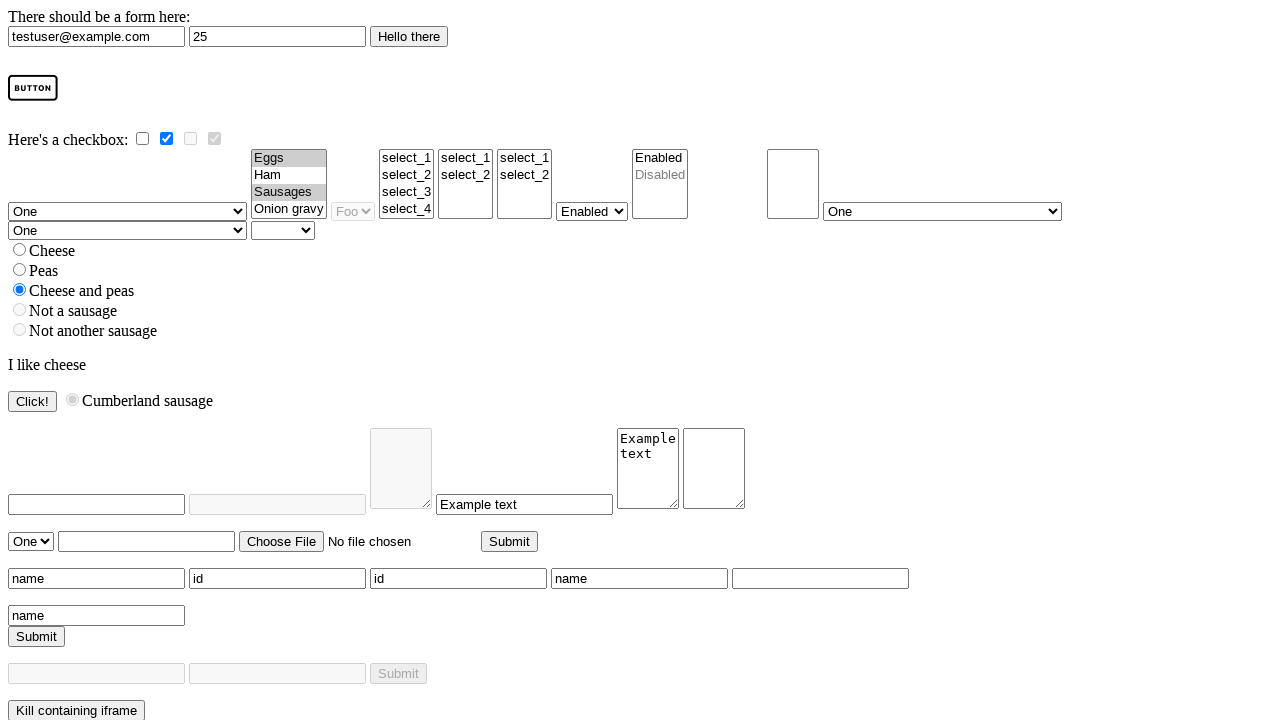

Clicked checkbox 1 to check it at (142, 138) on #checky
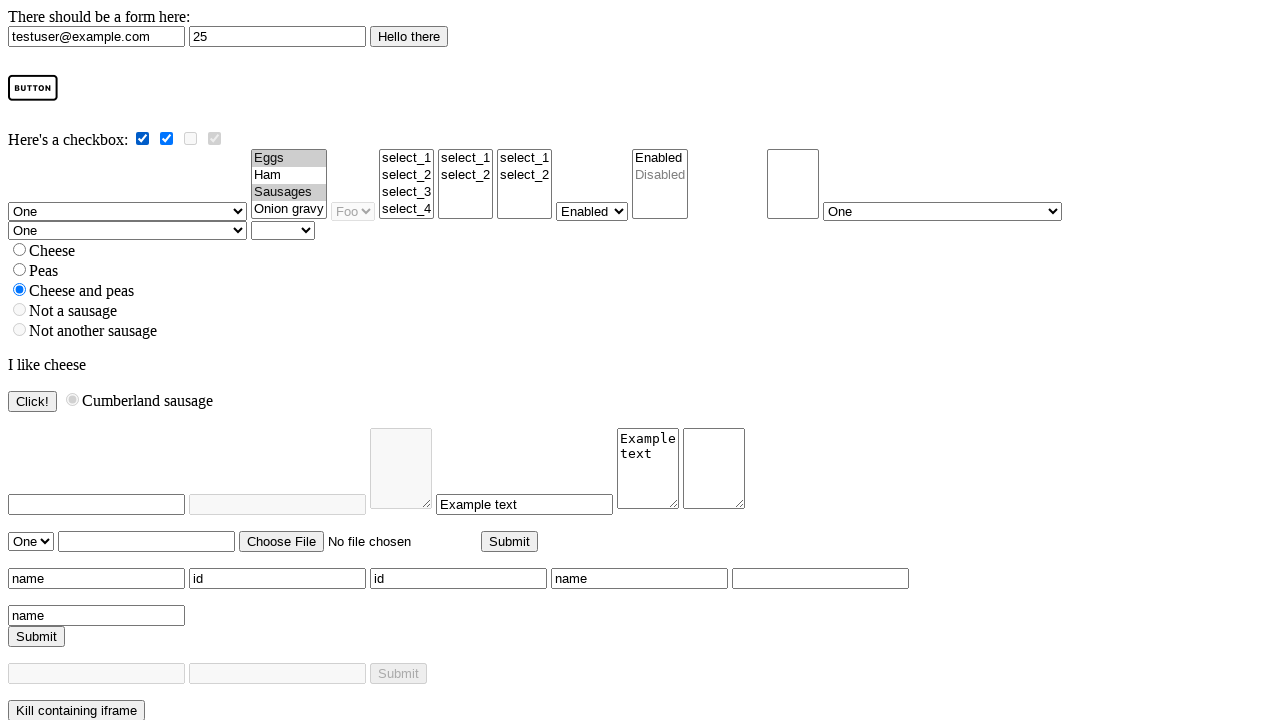

Clicked checkbox 2 to uncheck it at (166, 138) on #checkedchecky
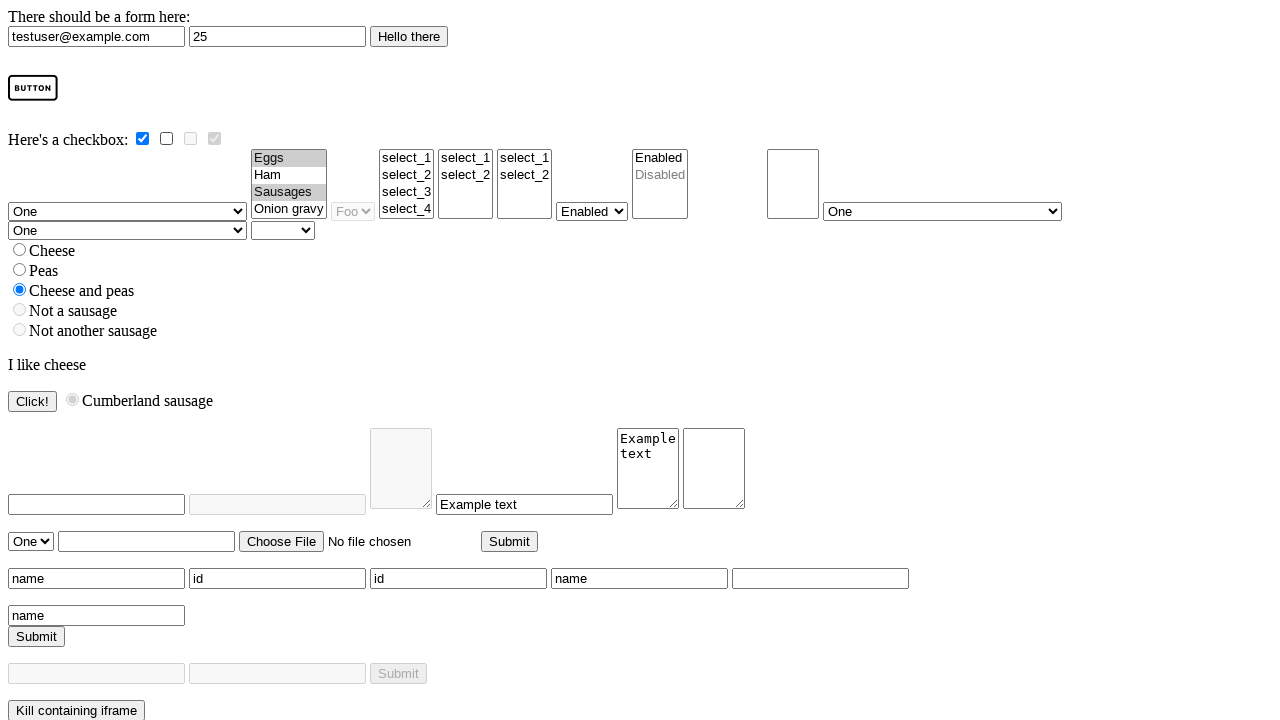

Selected option at index 1 in selectomatic dropdown on select[name='selectomatic']
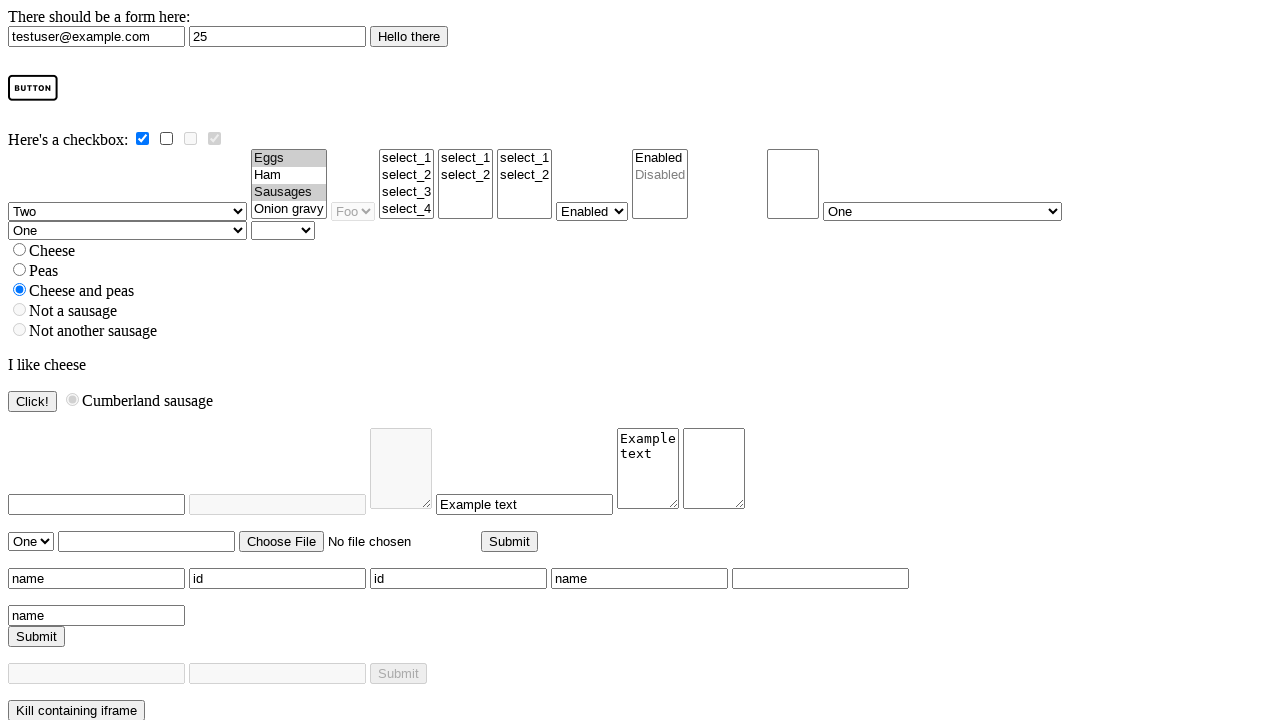

Selected 'eggs' and 'ham' in multi-select listbox on select[name='multi']
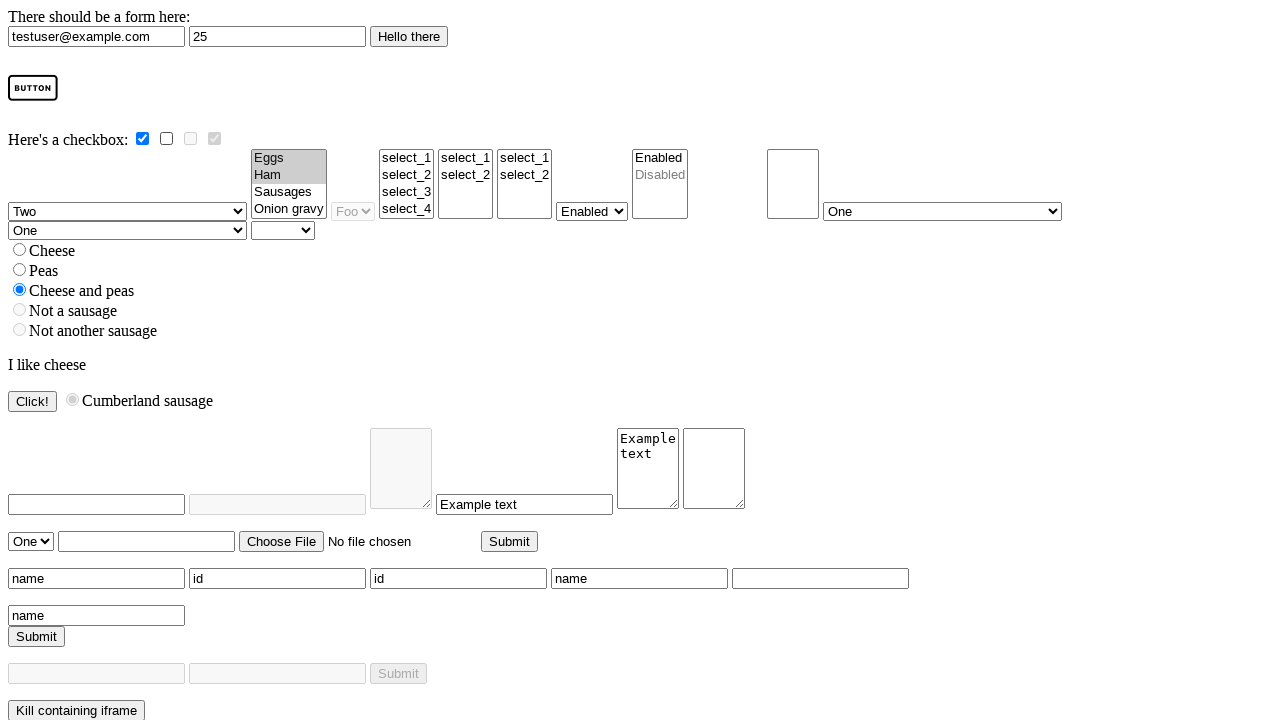

Selected option at index 0 in select_empty_multiple listbox on select[name='select_empty_multiple']
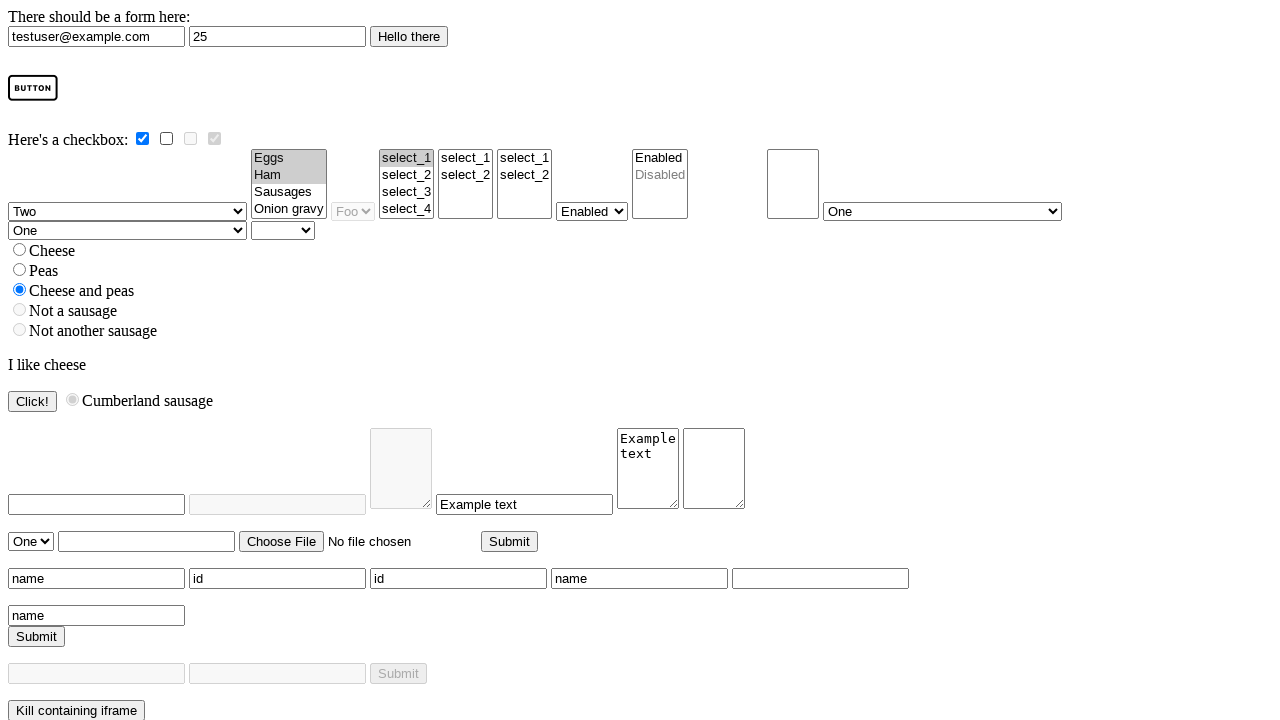

Selected option at index 0 in multi_true listbox on select[name='multi_true']
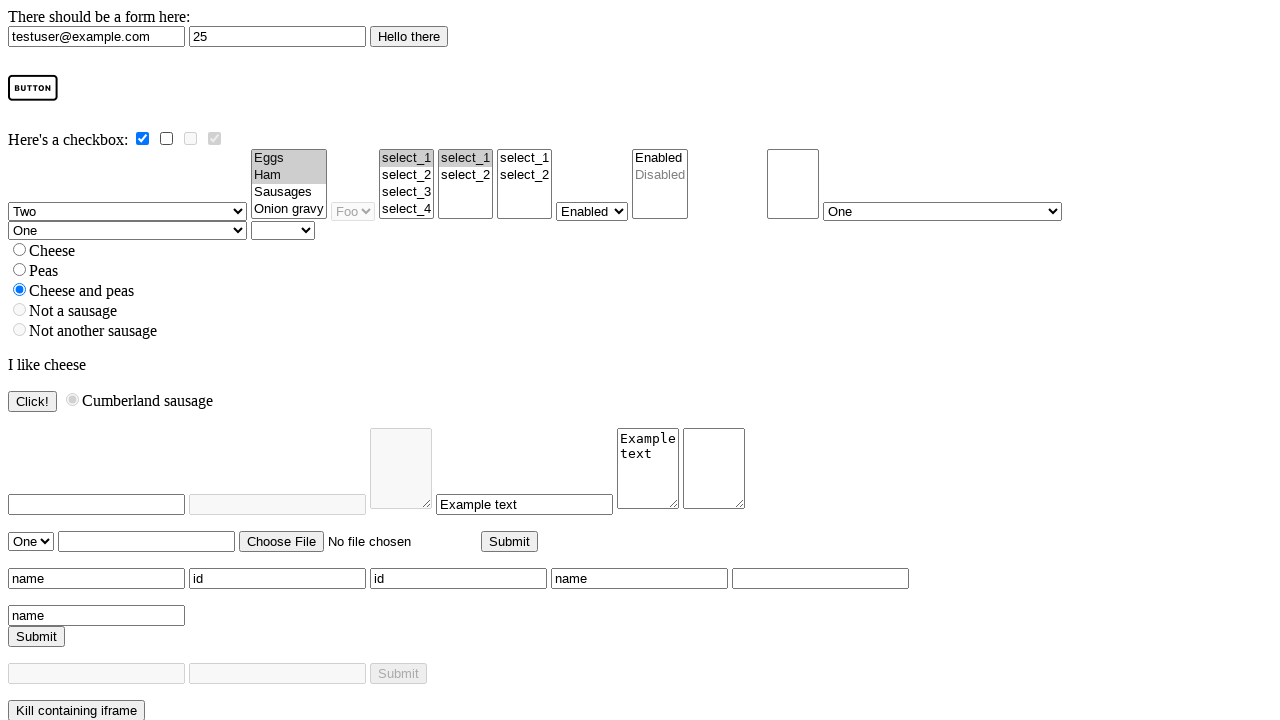

Selected option at index 0 in multi_false listbox on select[name='multi_false']
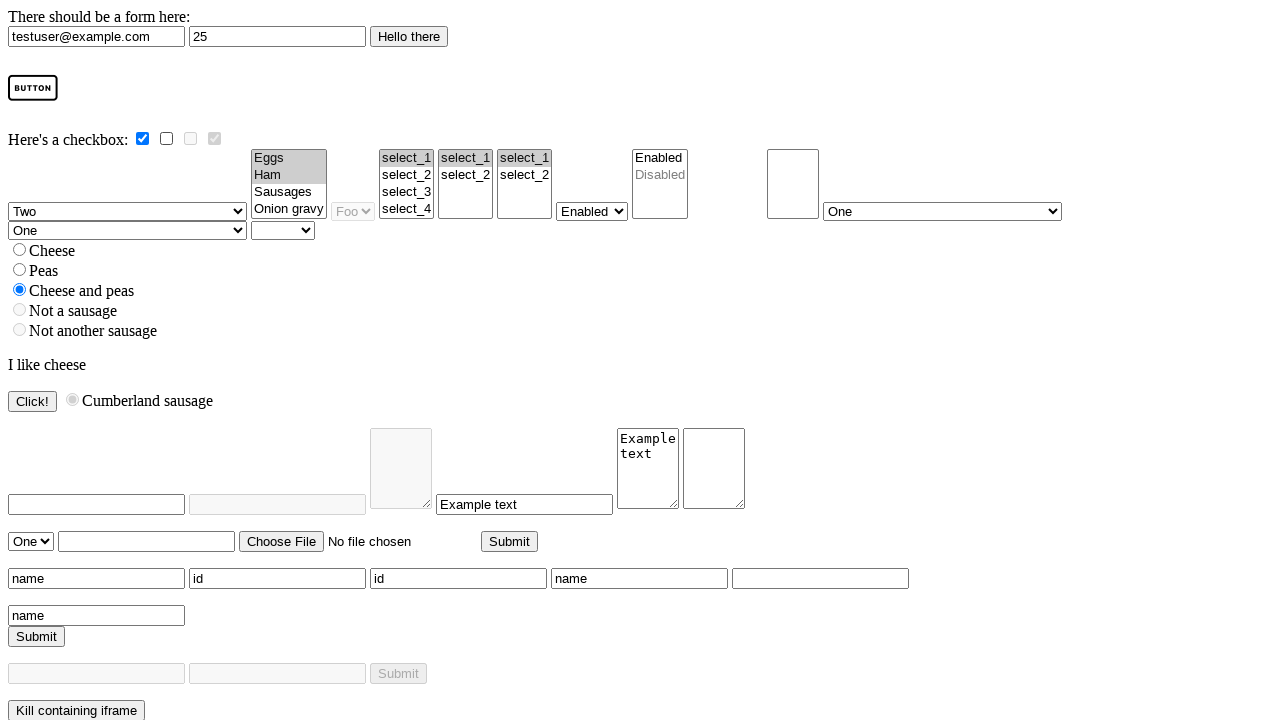

Selected option at index 0 in single_disabled dropdown on select[name='single_disabled']
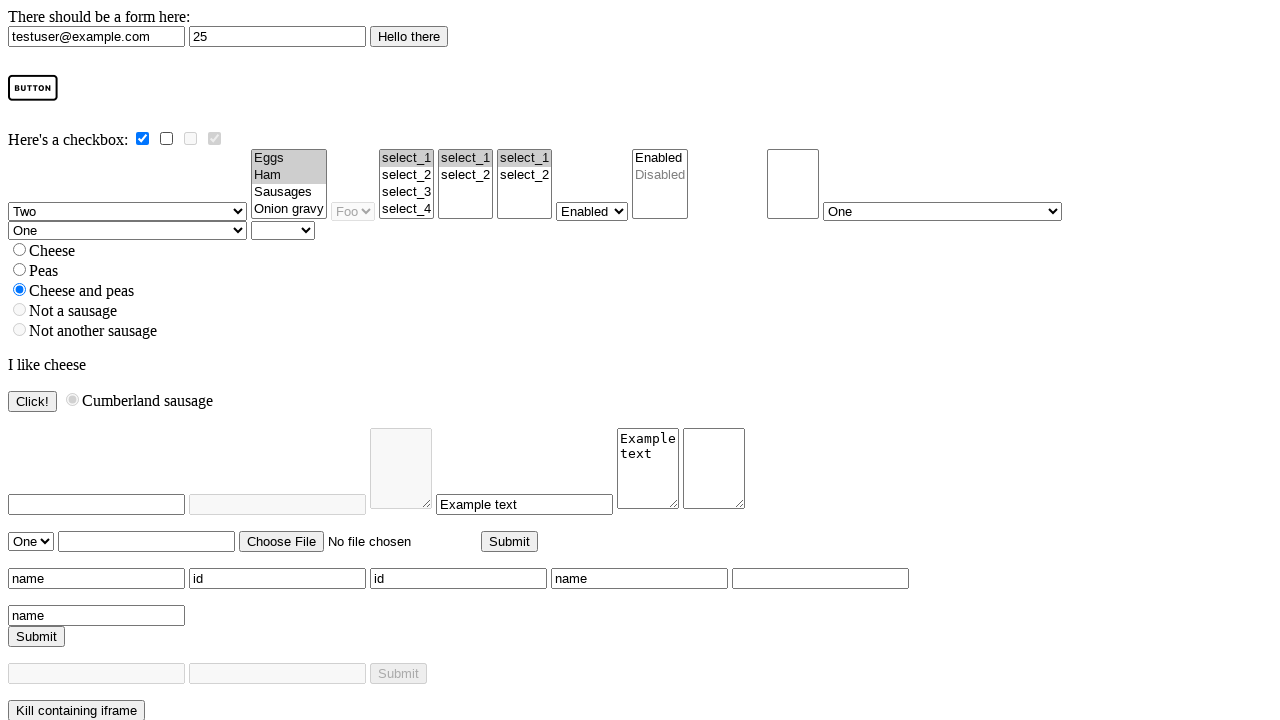

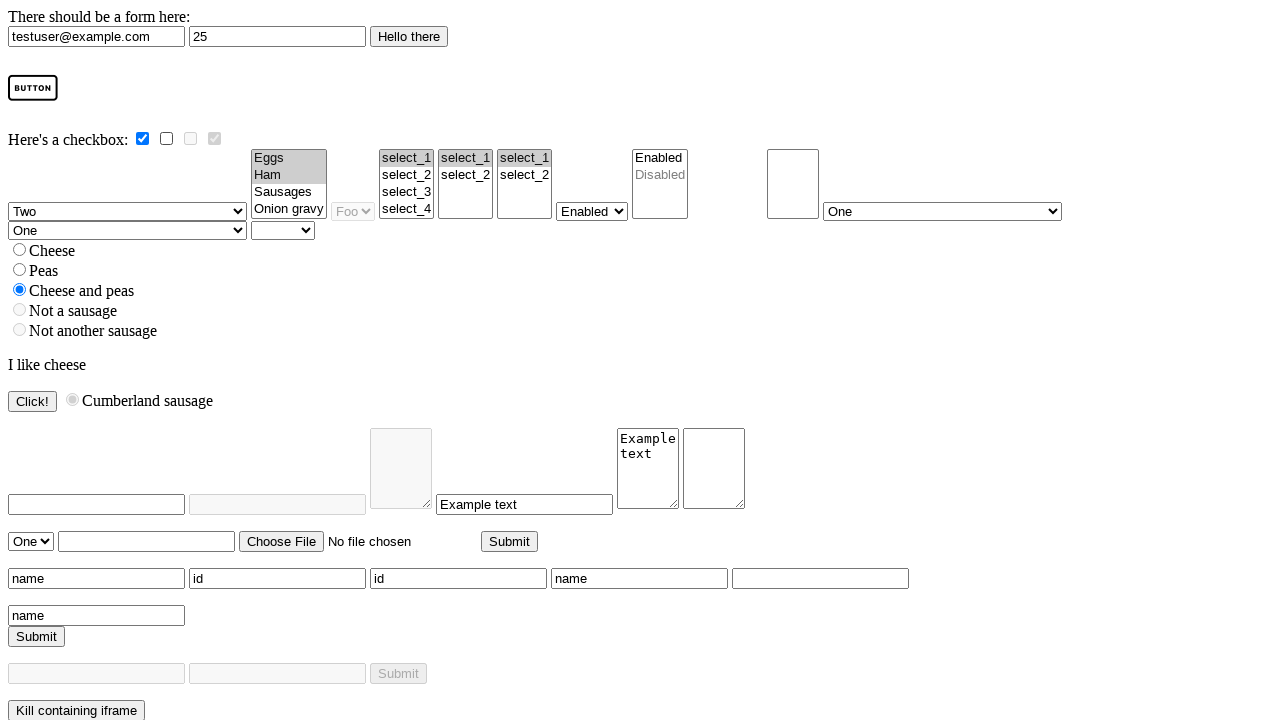